Tests the add/remove elements functionality by clicking the "Add Element" button 5 times to create new buttons, then clicking each created "Delete" button to remove them.

Starting URL: https://the-internet.herokuapp.com/add_remove_elements/

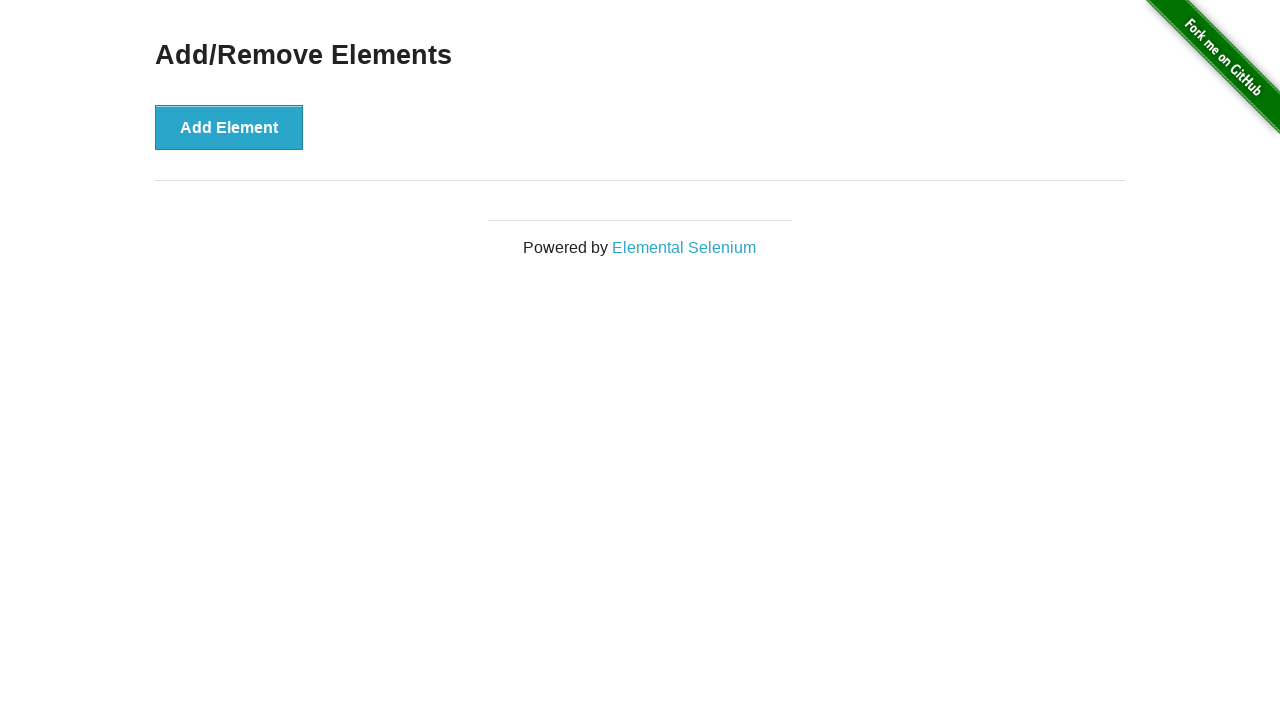

Waited for Add Element button to be visible
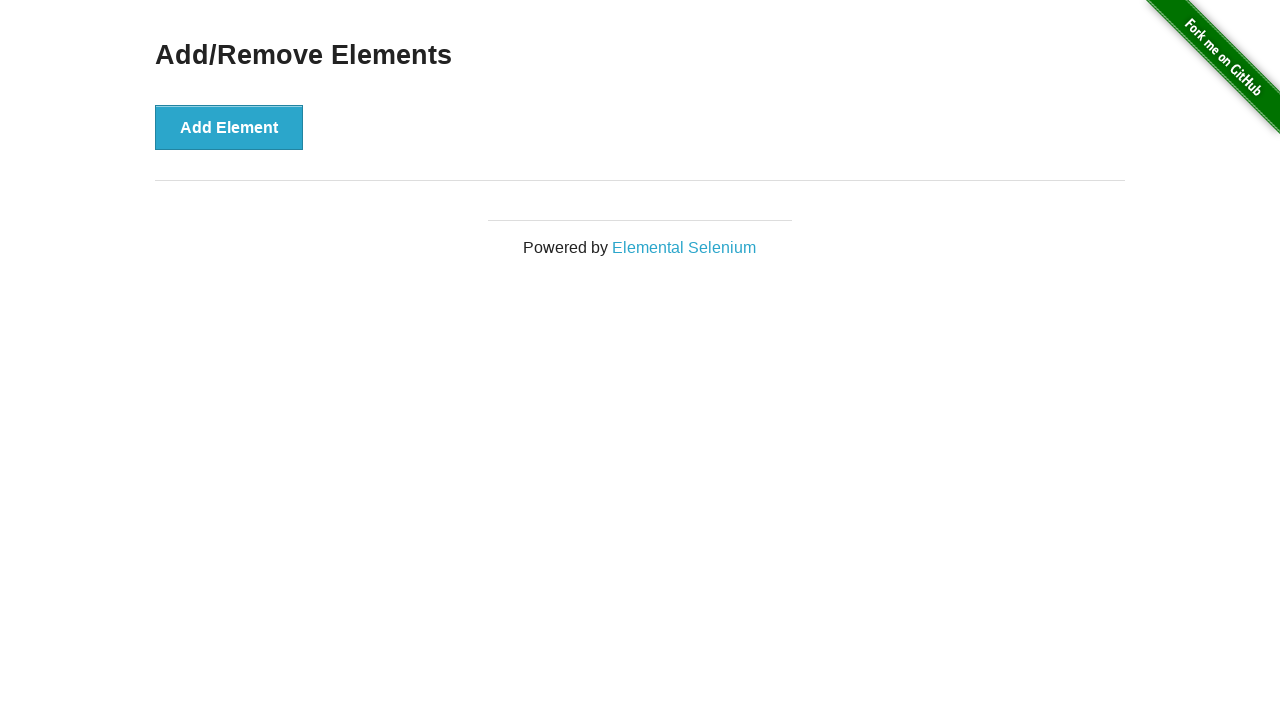

Clicked Add Element button (iteration 1 of 5) at (229, 127) on button[onclick='addElement()']
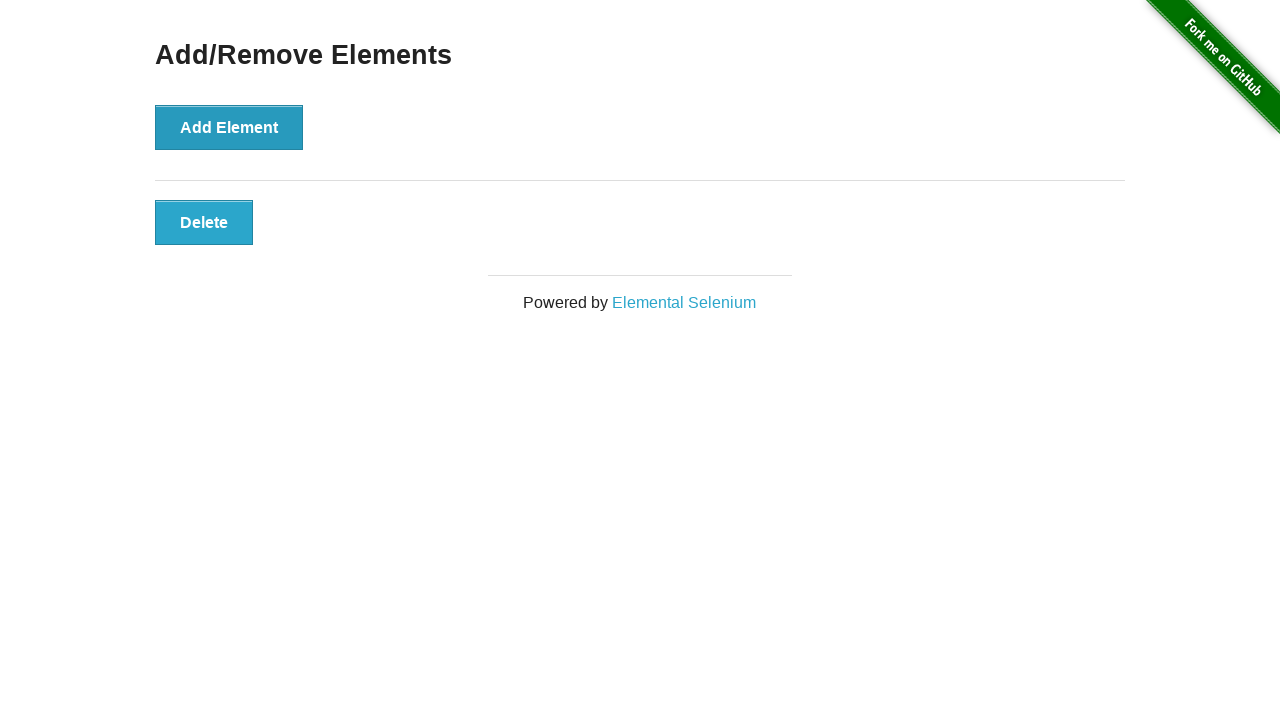

Clicked Add Element button (iteration 2 of 5) at (229, 127) on button[onclick='addElement()']
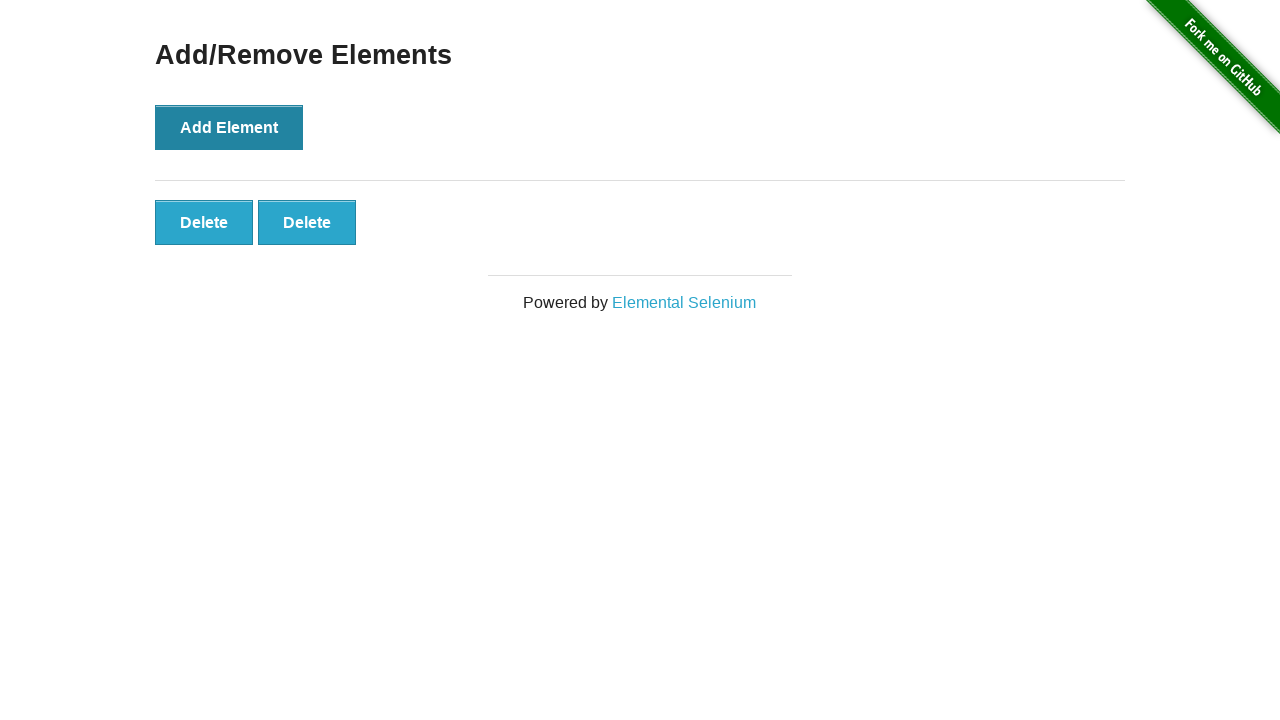

Clicked Add Element button (iteration 3 of 5) at (229, 127) on button[onclick='addElement()']
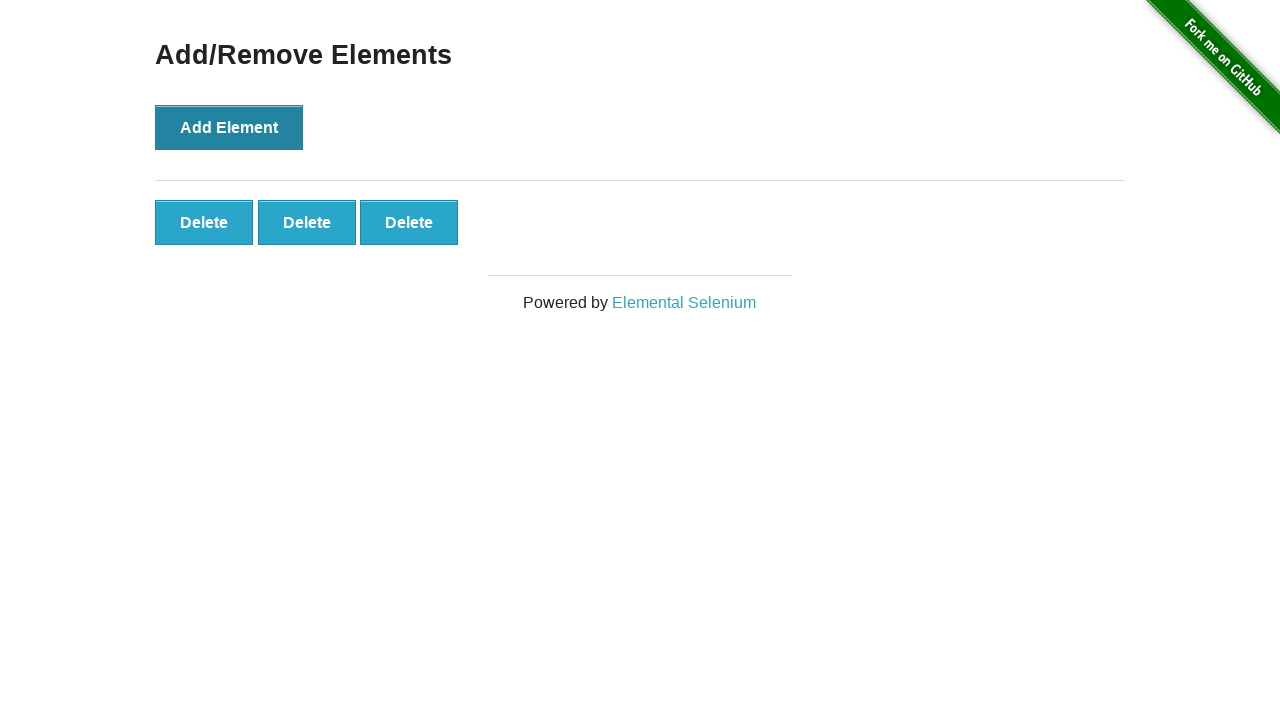

Clicked Add Element button (iteration 4 of 5) at (229, 127) on button[onclick='addElement()']
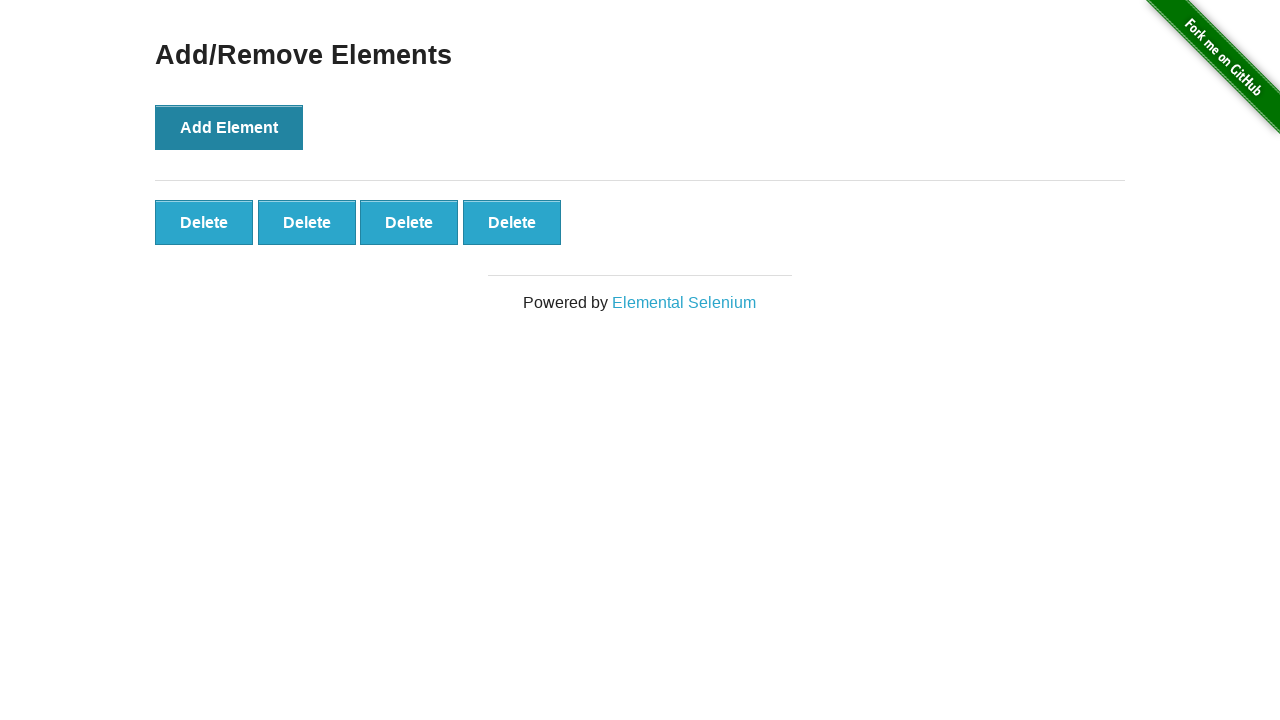

Clicked Add Element button (iteration 5 of 5) at (229, 127) on button[onclick='addElement()']
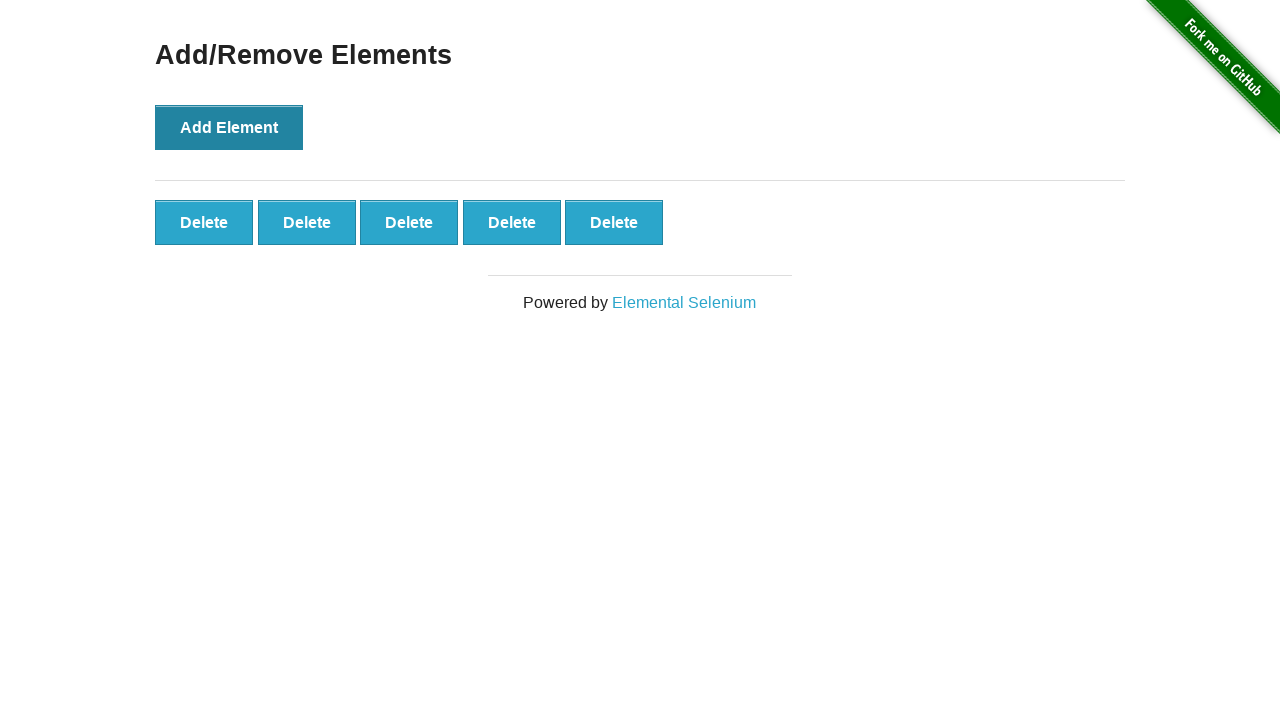

Waited for delete buttons to appear
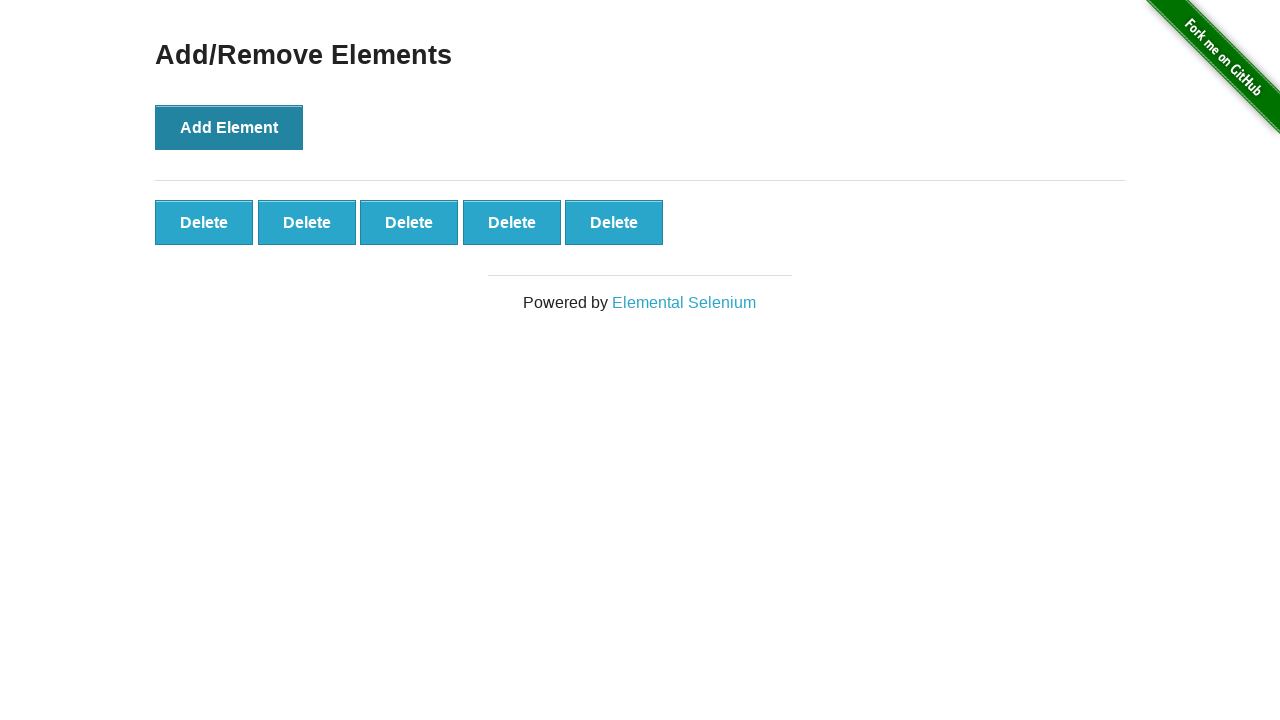

Found 5 delete buttons
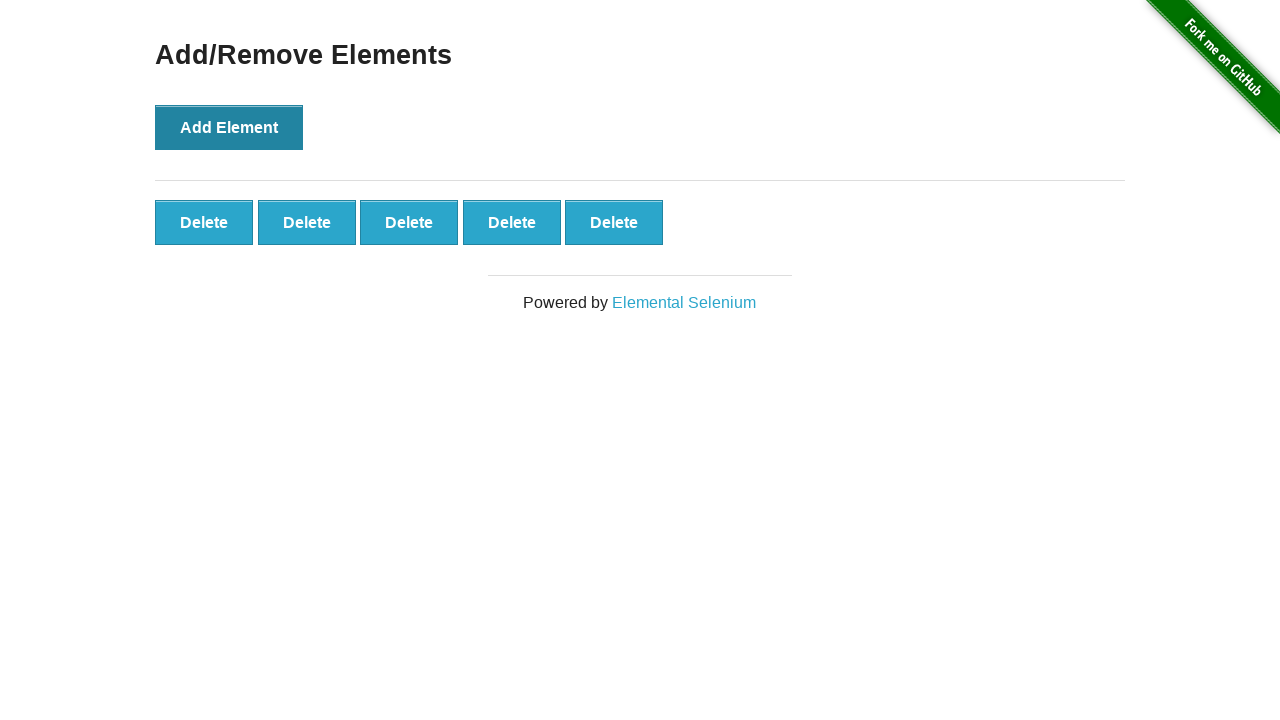

Clicked delete button (iteration 1 of 5) at (204, 222) on .added-manually
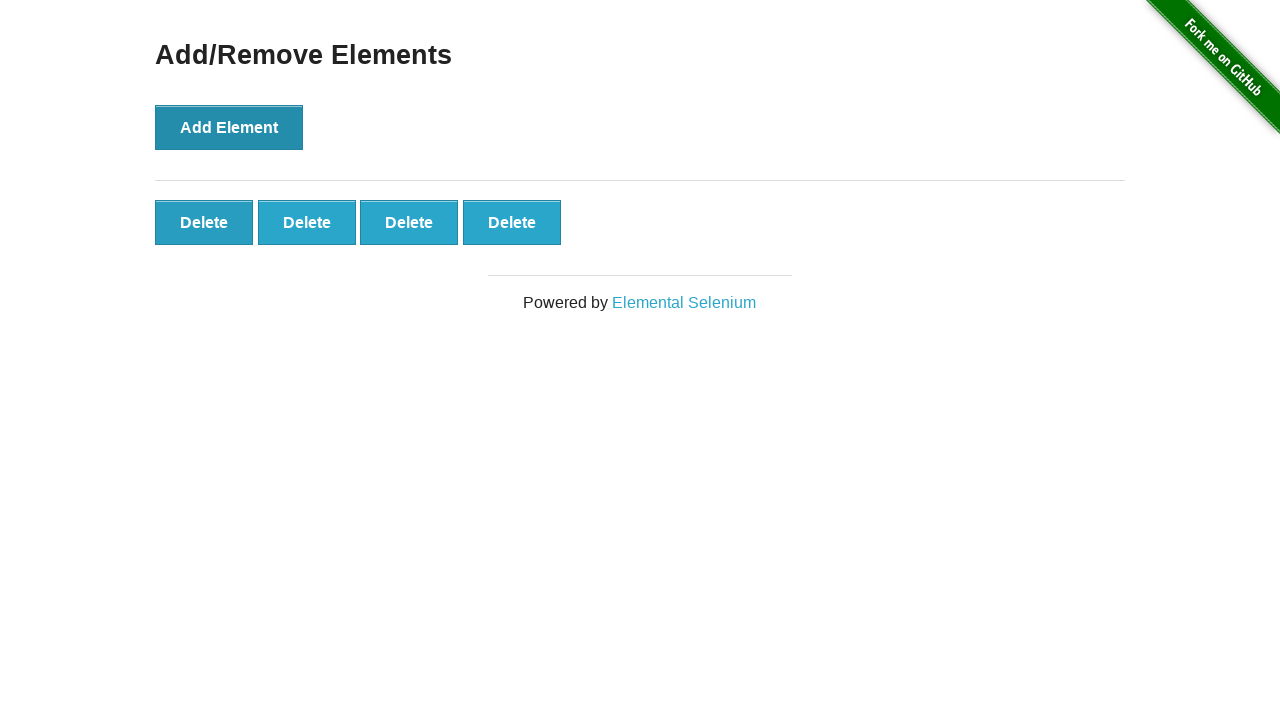

Waited 1 second for deletion to complete
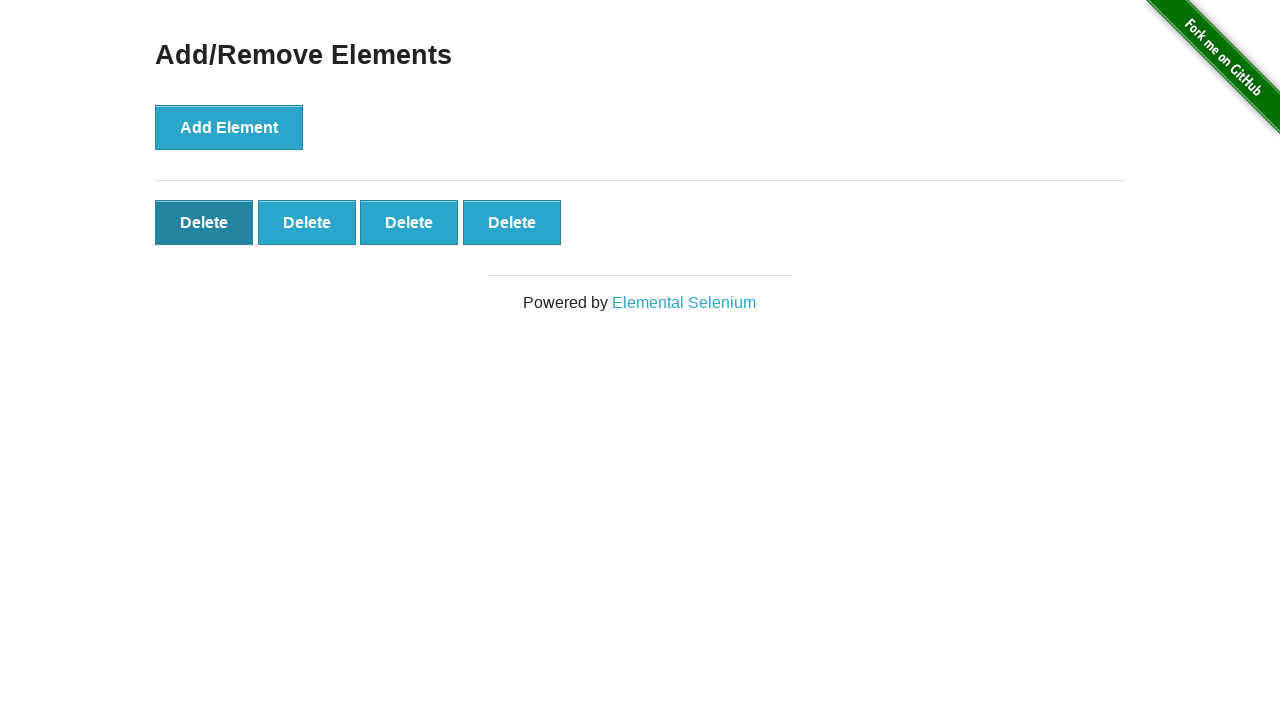

Clicked delete button (iteration 2 of 5) at (204, 222) on .added-manually
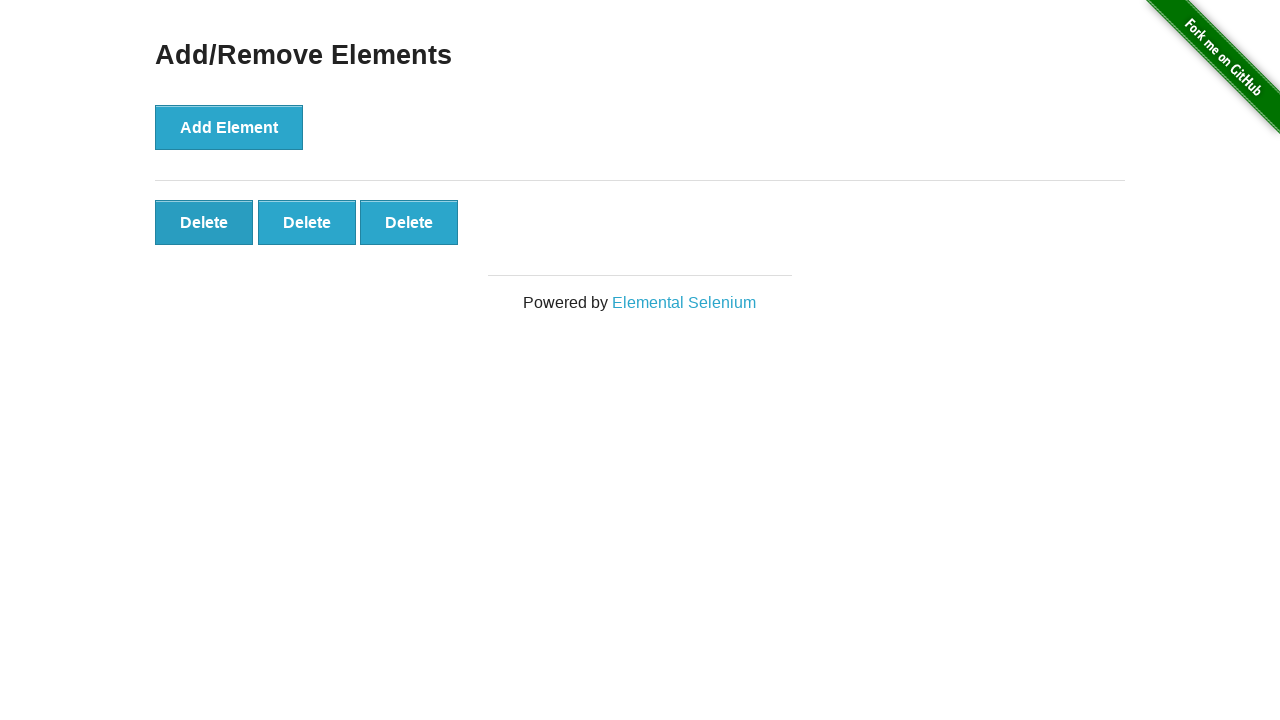

Waited 1 second for deletion to complete
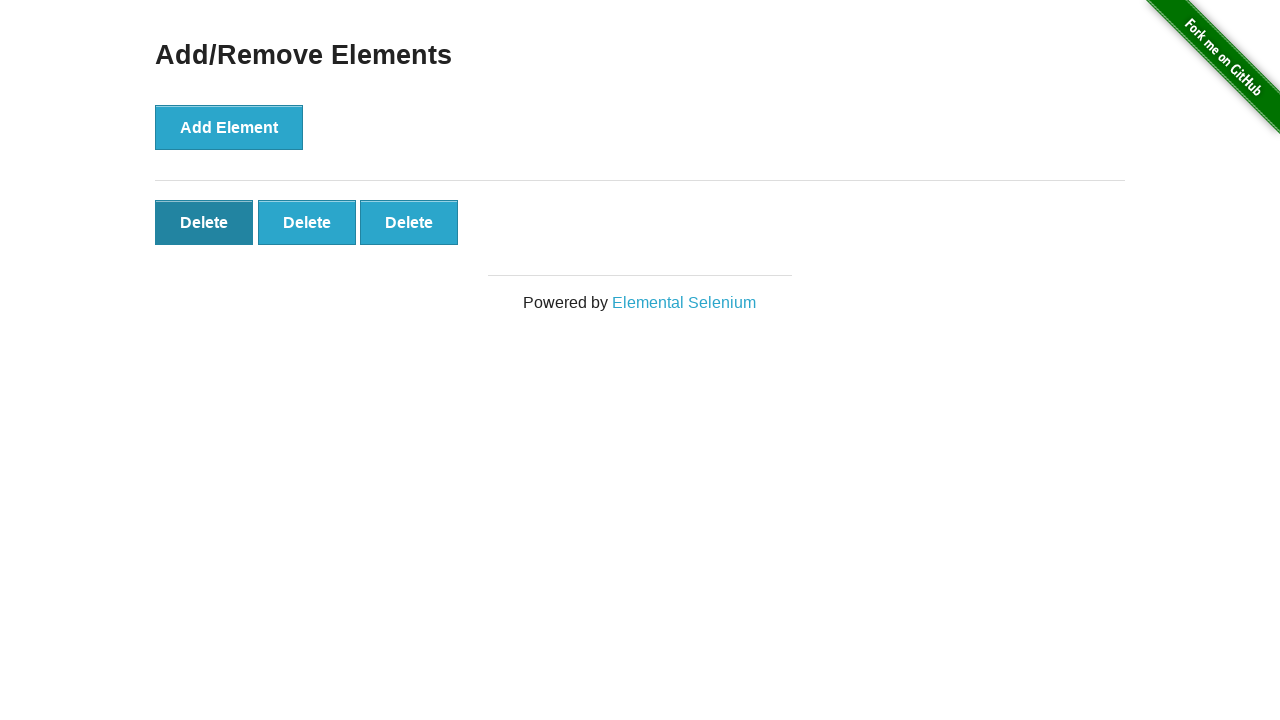

Clicked delete button (iteration 3 of 5) at (204, 222) on .added-manually
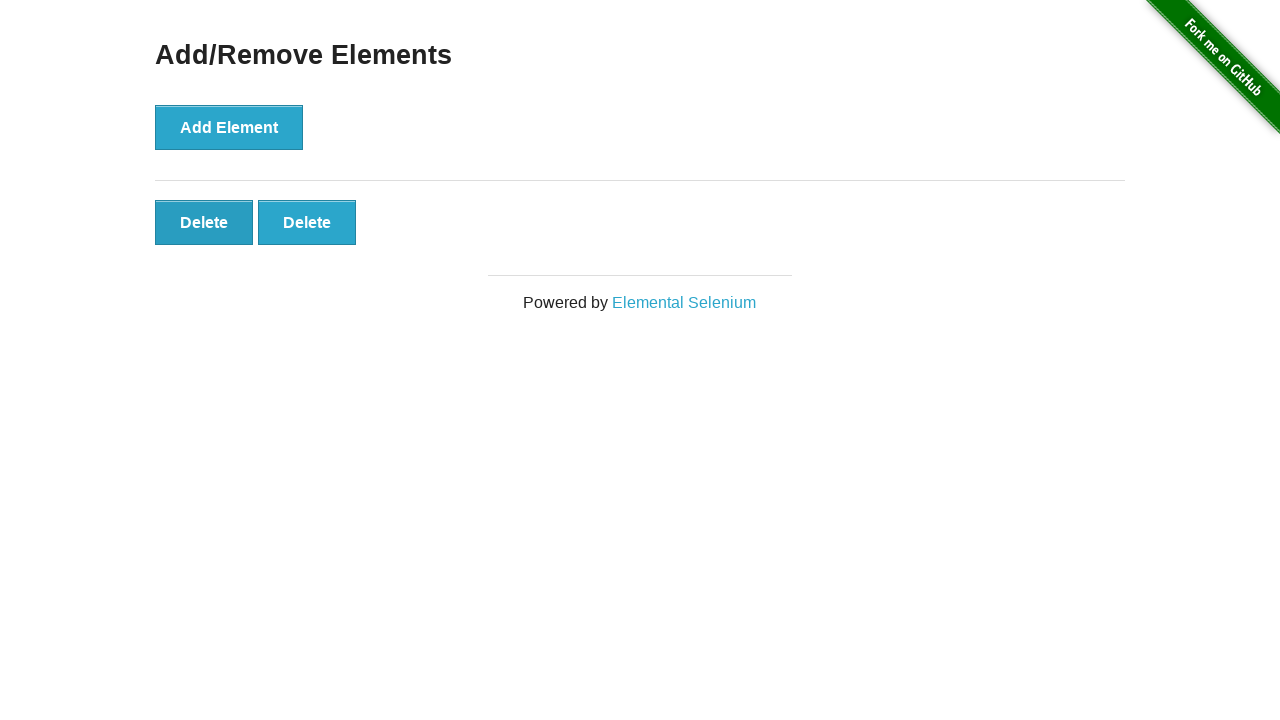

Waited 1 second for deletion to complete
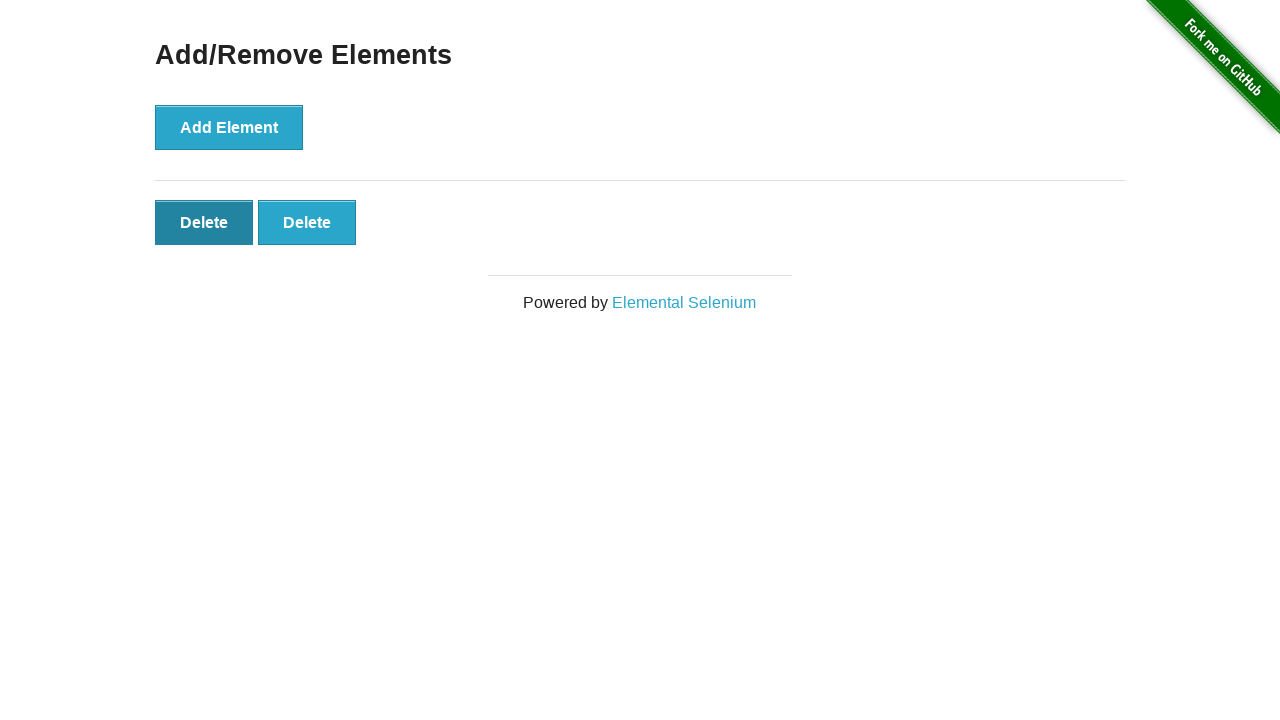

Clicked delete button (iteration 4 of 5) at (204, 222) on .added-manually
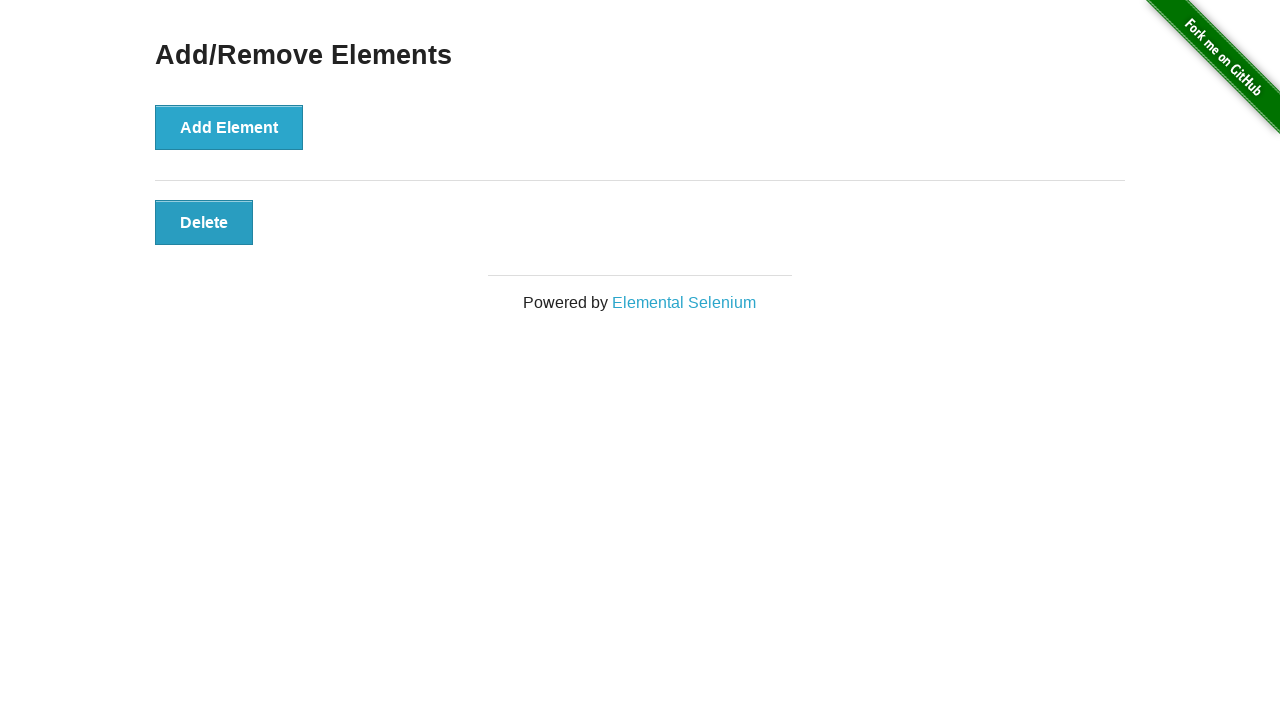

Waited 1 second for deletion to complete
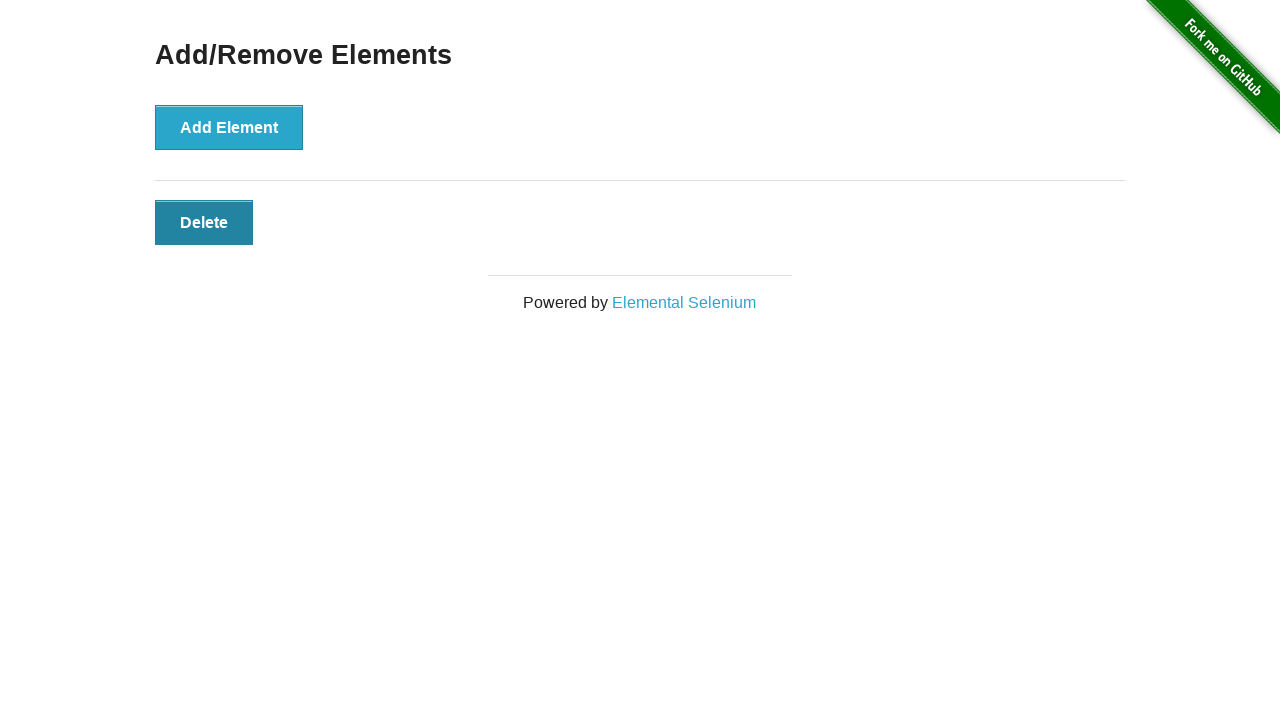

Clicked delete button (iteration 5 of 5) at (204, 222) on .added-manually
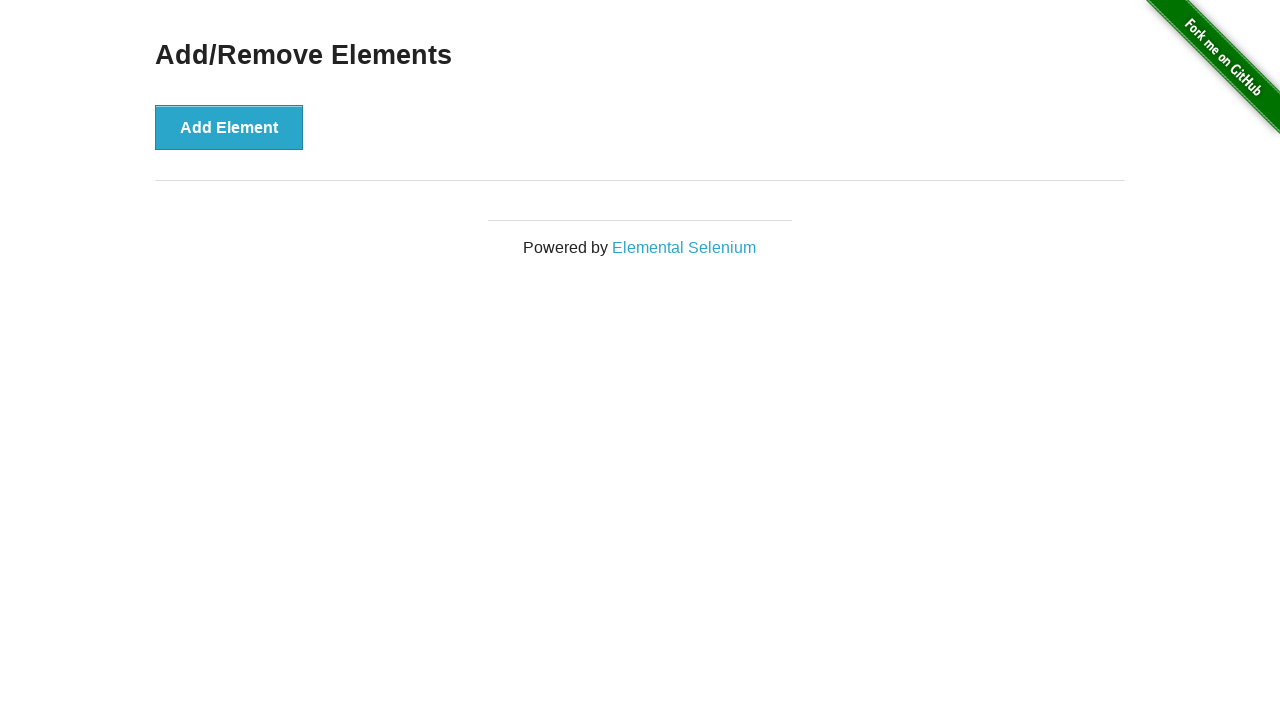

Waited 1 second for deletion to complete
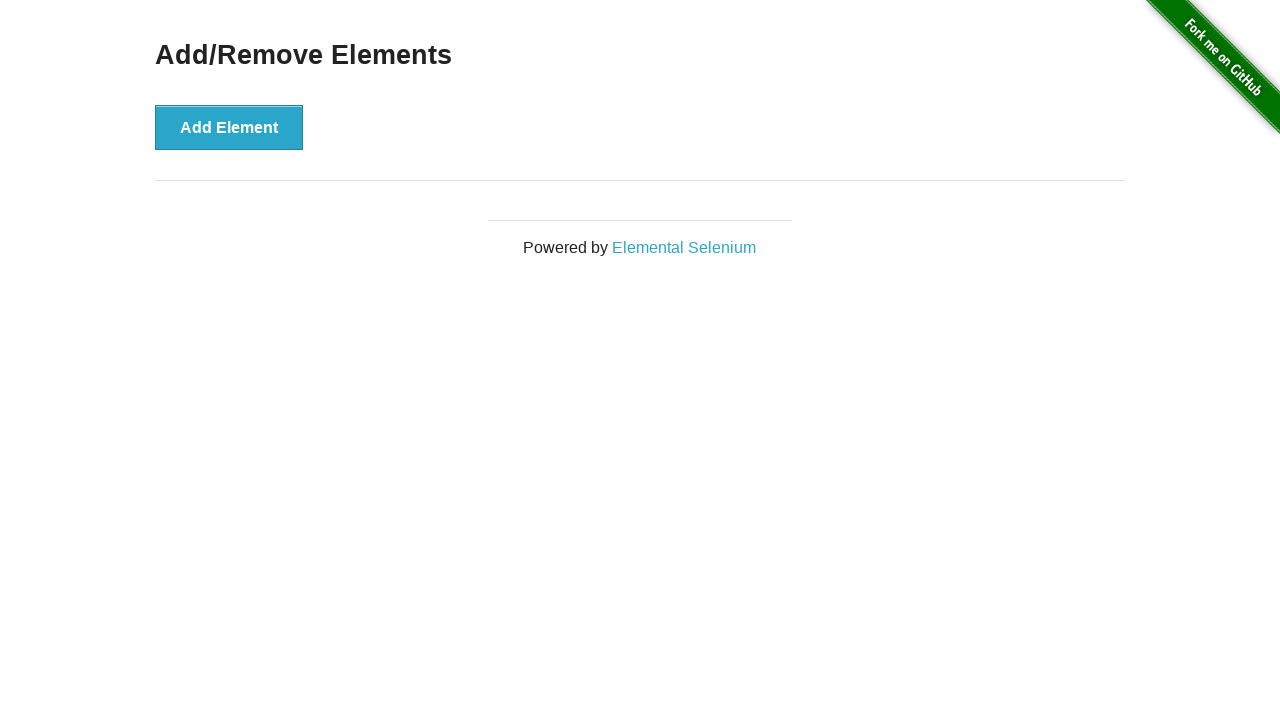

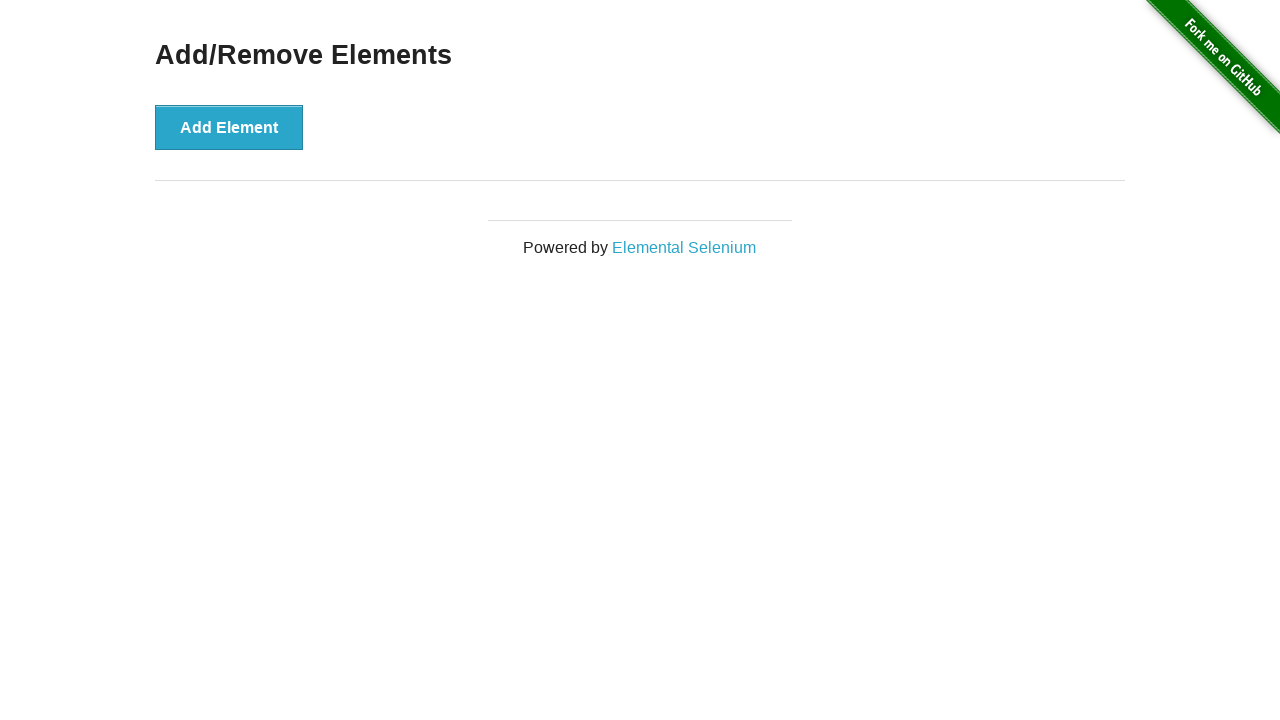